Navigates to SpiceJet website and verifies the page loads successfully

Starting URL: https://spicejet.com

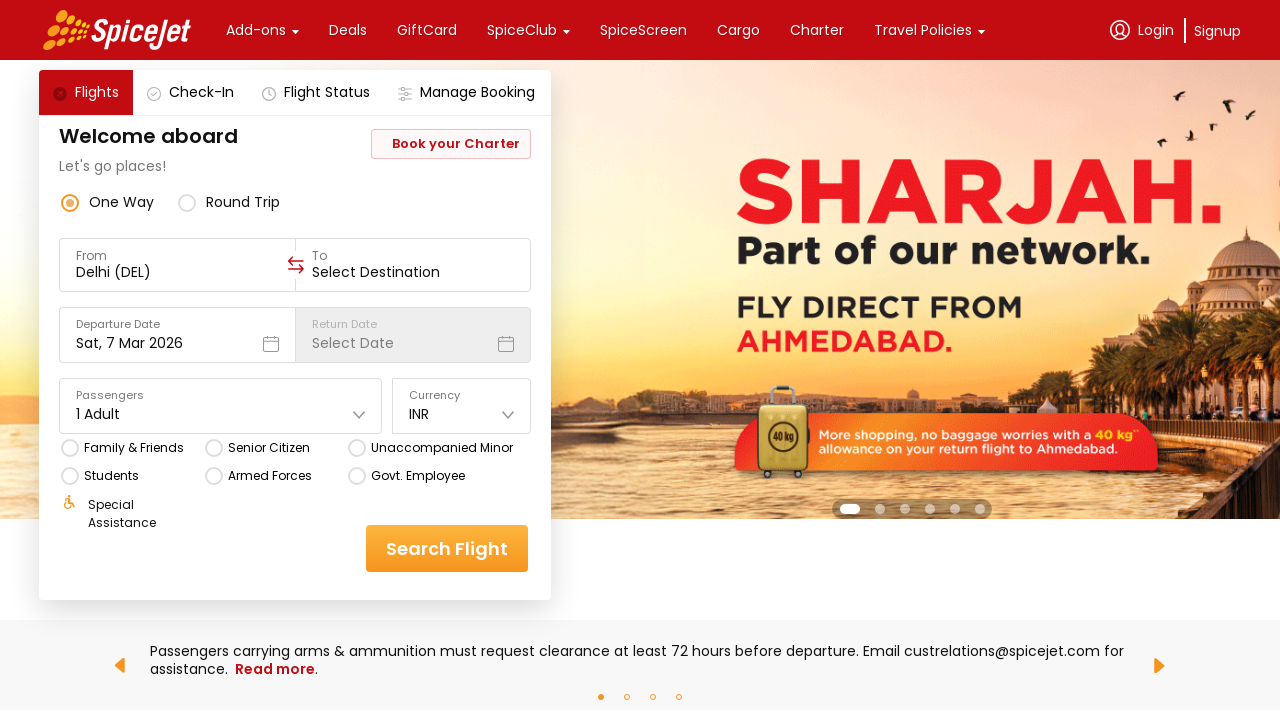

Waited for page DOM to be fully loaded
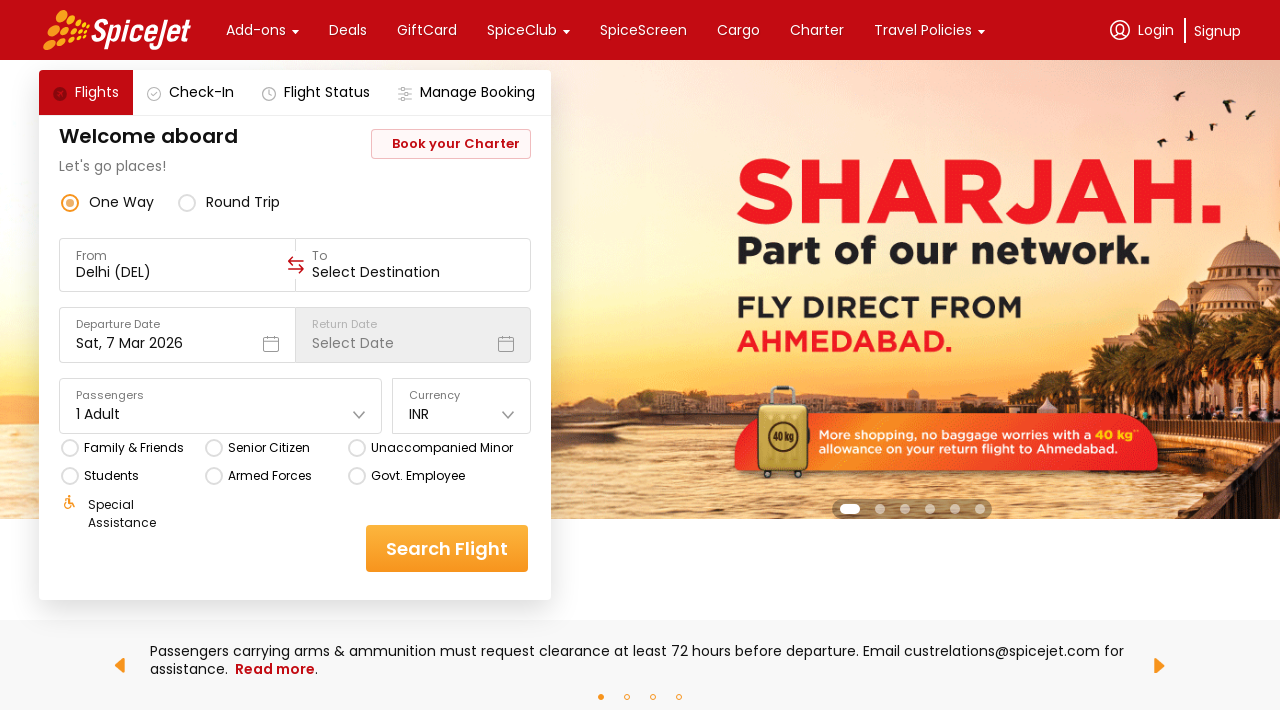

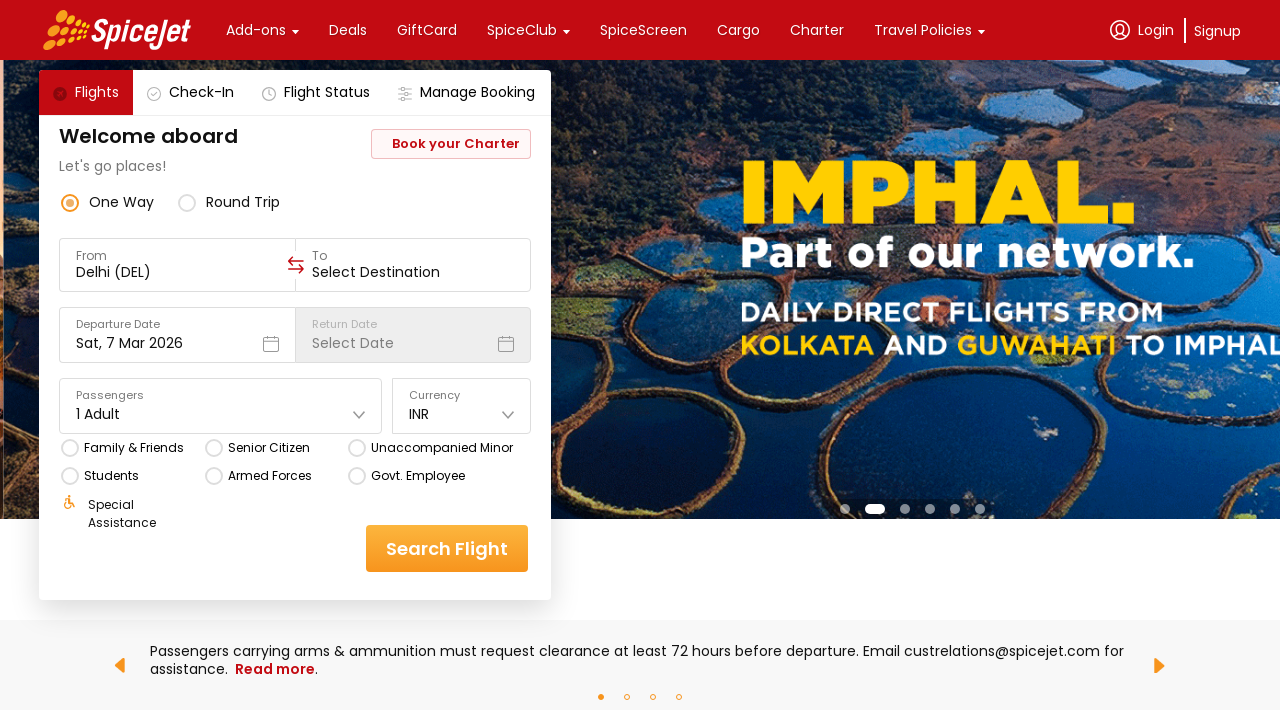